Tests JavaScript alert handling by filling a name field, triggering an alert and accepting it, then triggering a confirmation dialog and dismissing it.

Starting URL: https://rahulshettyacademy.com/AutomationPractice/

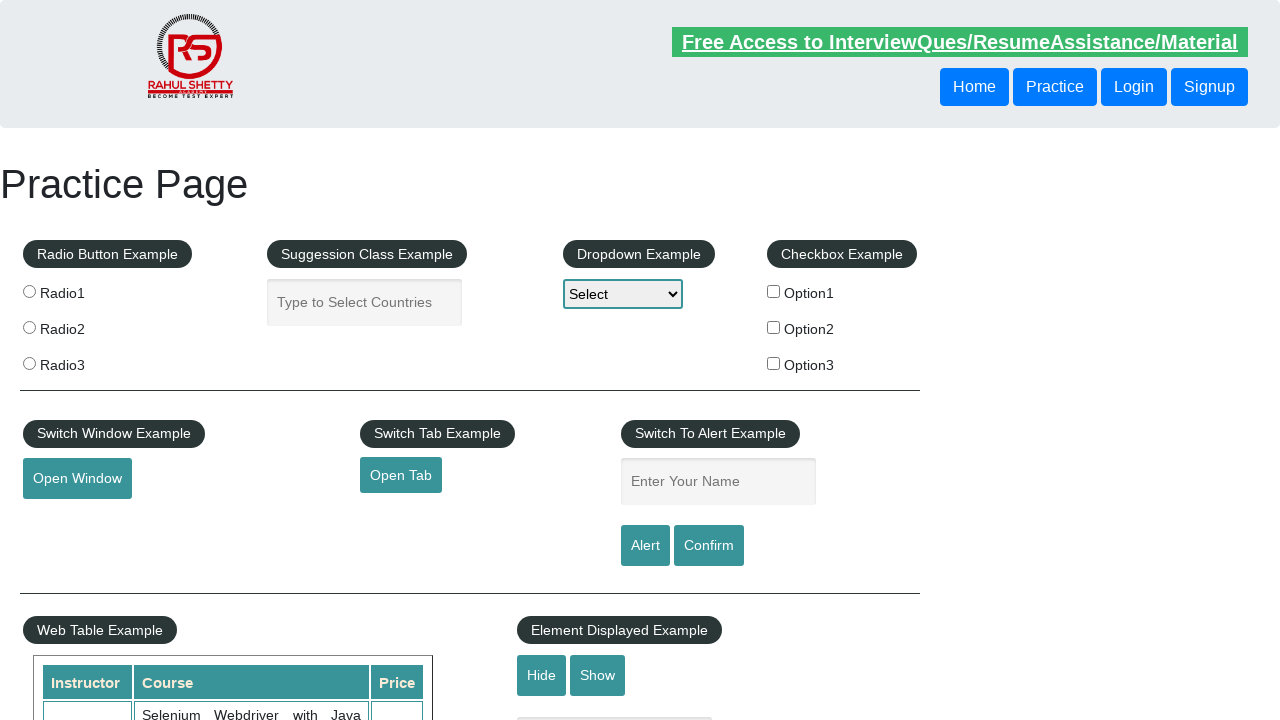

Filled name field with 'Rahul' on #name
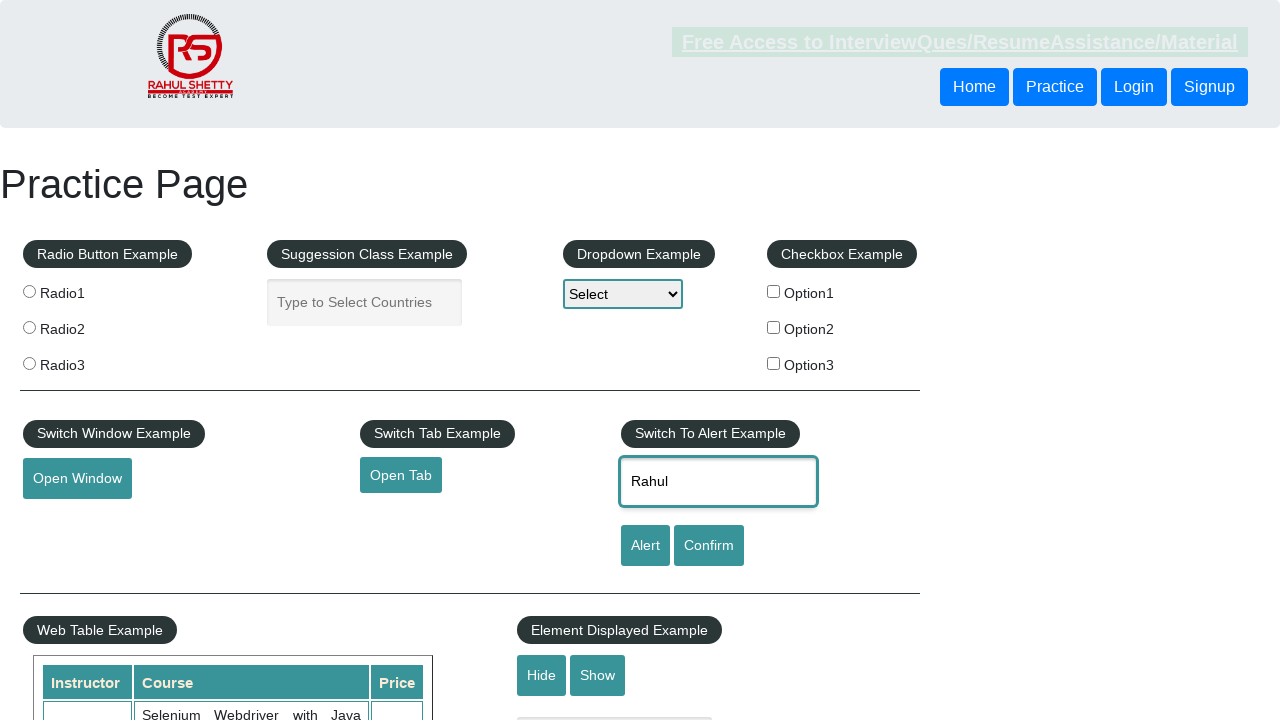

Clicked alert button to trigger JavaScript alert at (645, 546) on [id='alertbtn']
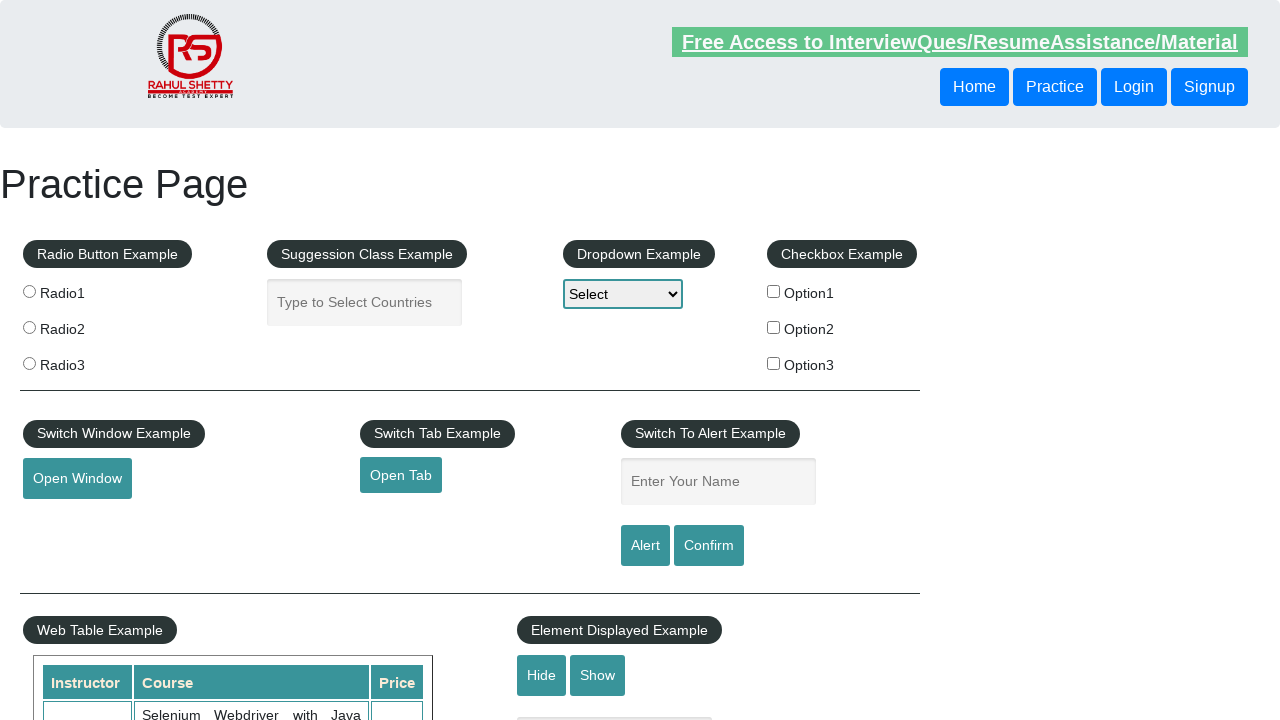

Set up dialog handler to accept alerts
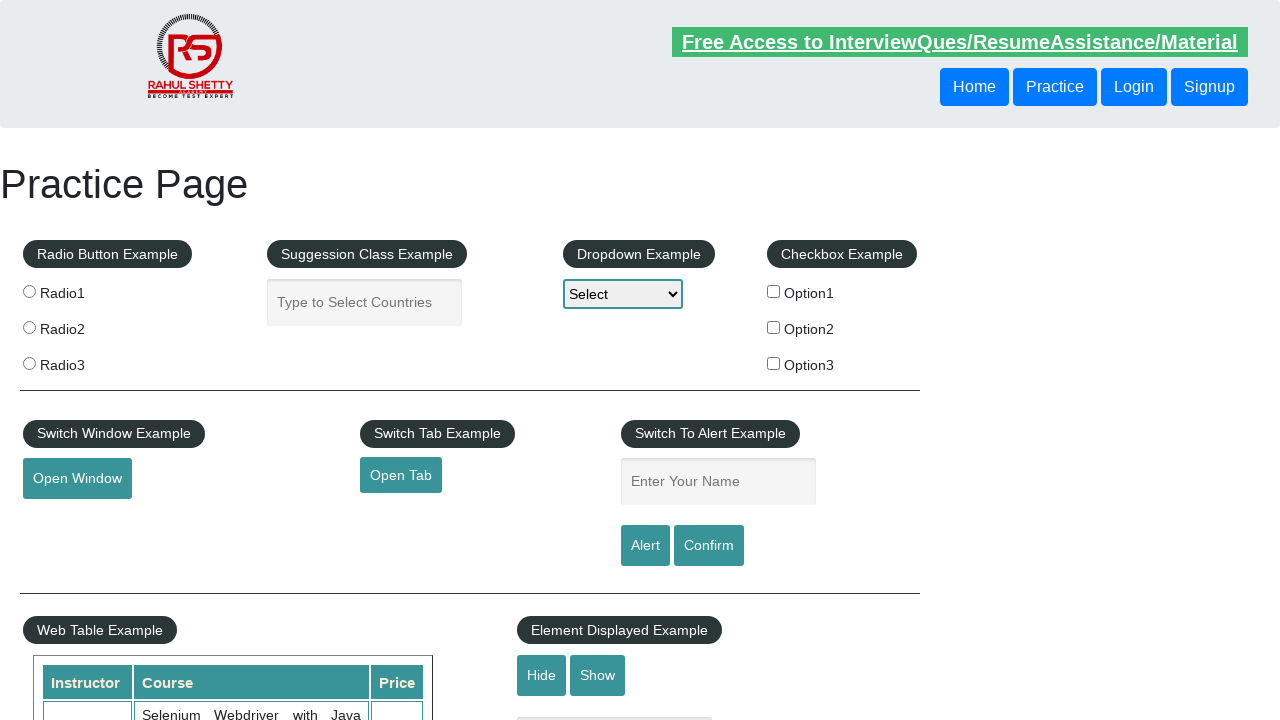

Waited 500ms for alert to be handled
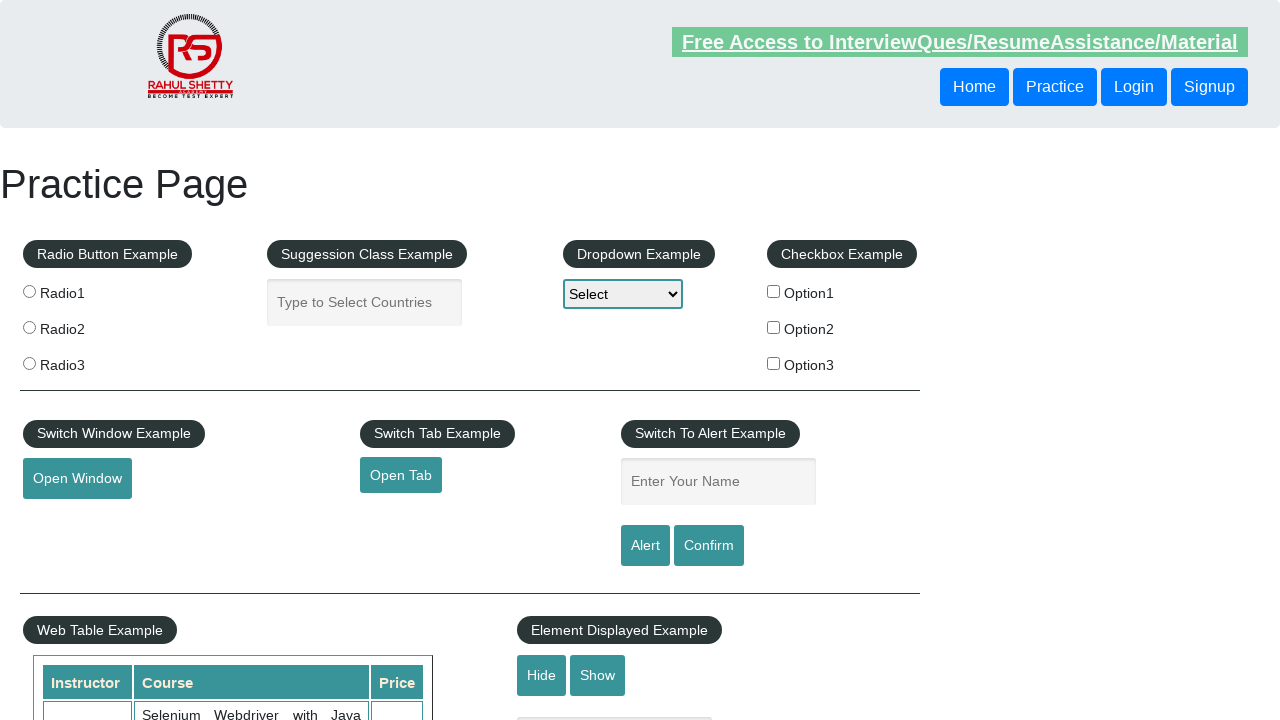

Set up dialog handler to dismiss confirmation dialogs
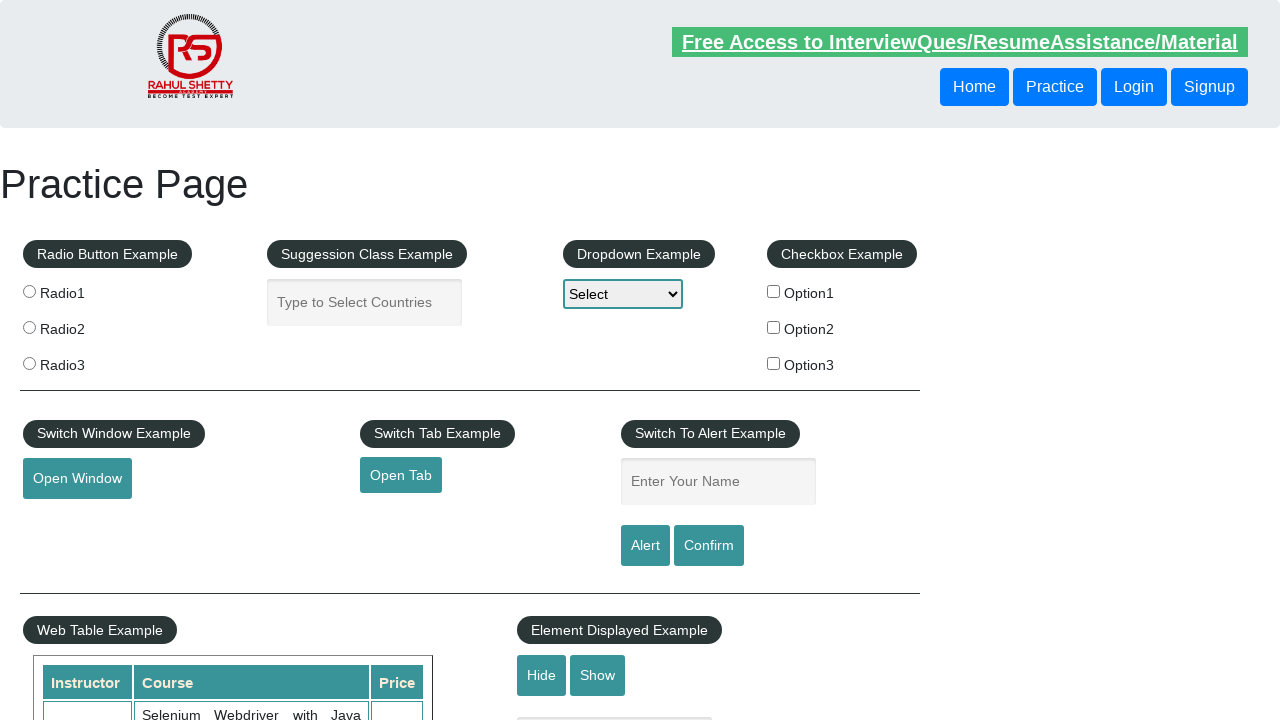

Clicked confirm button to trigger confirmation dialog at (709, 546) on #confirmbtn
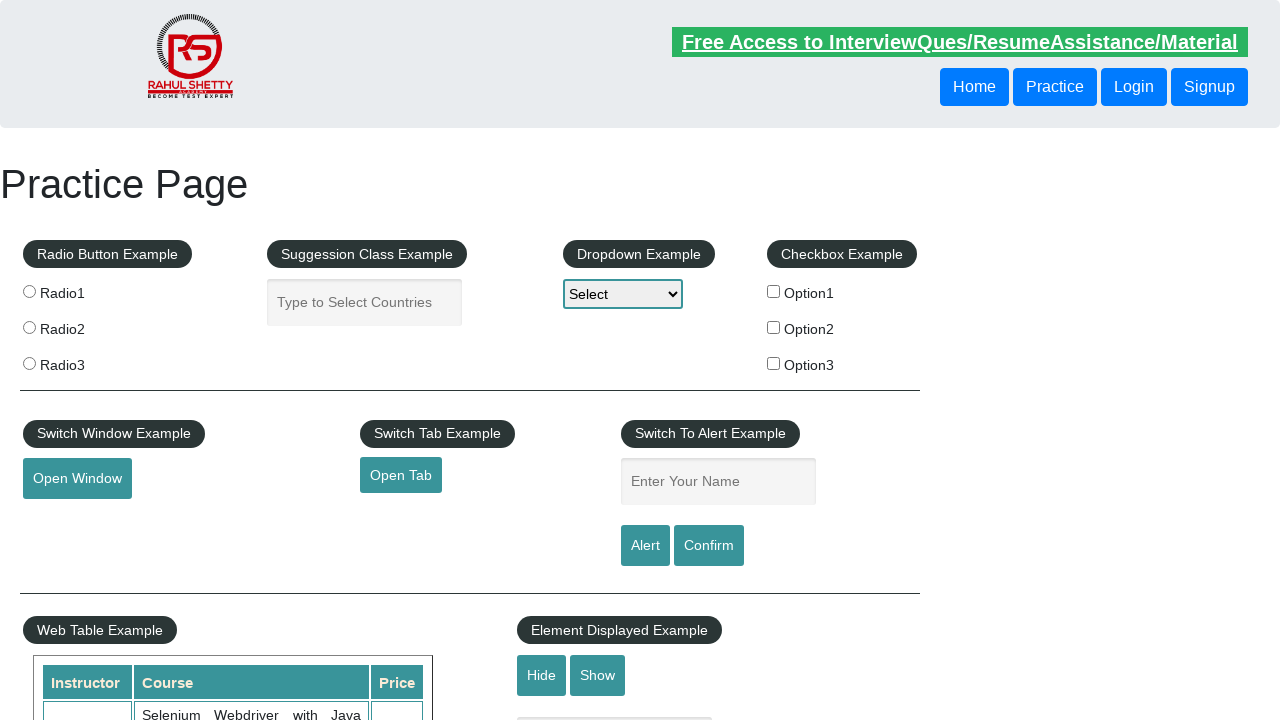

Waited 500ms for confirmation dialog to be dismissed
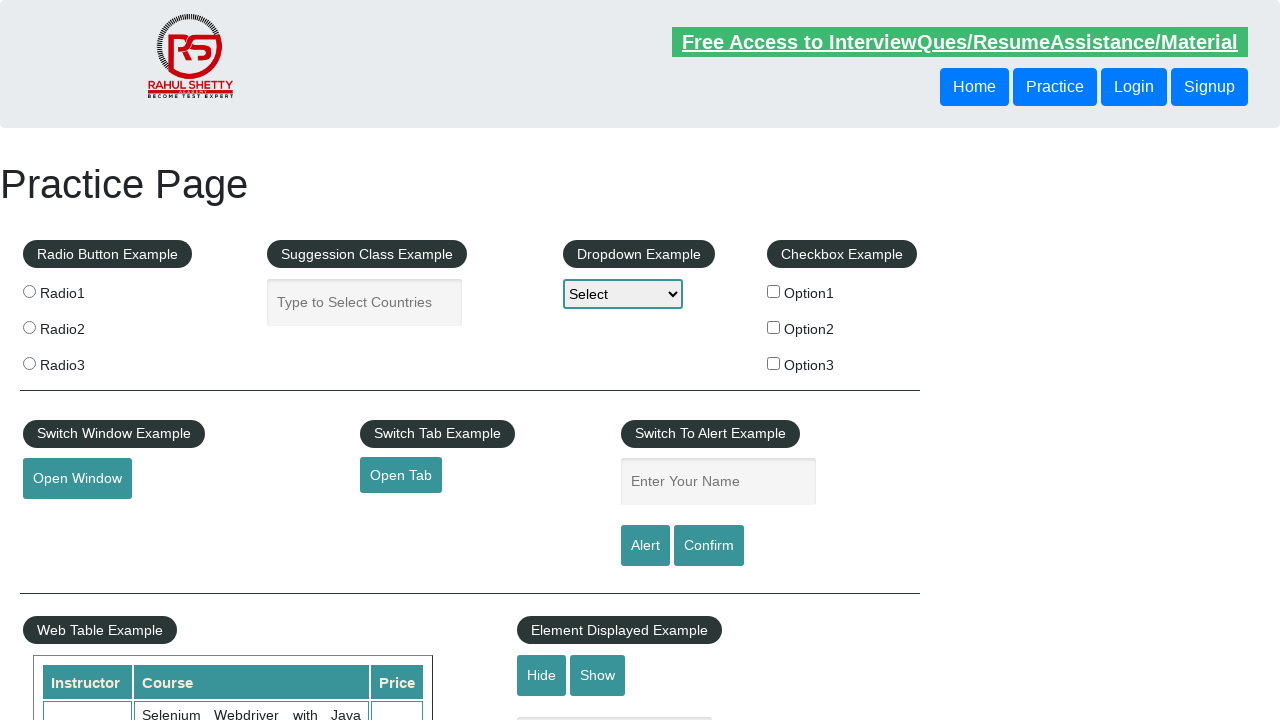

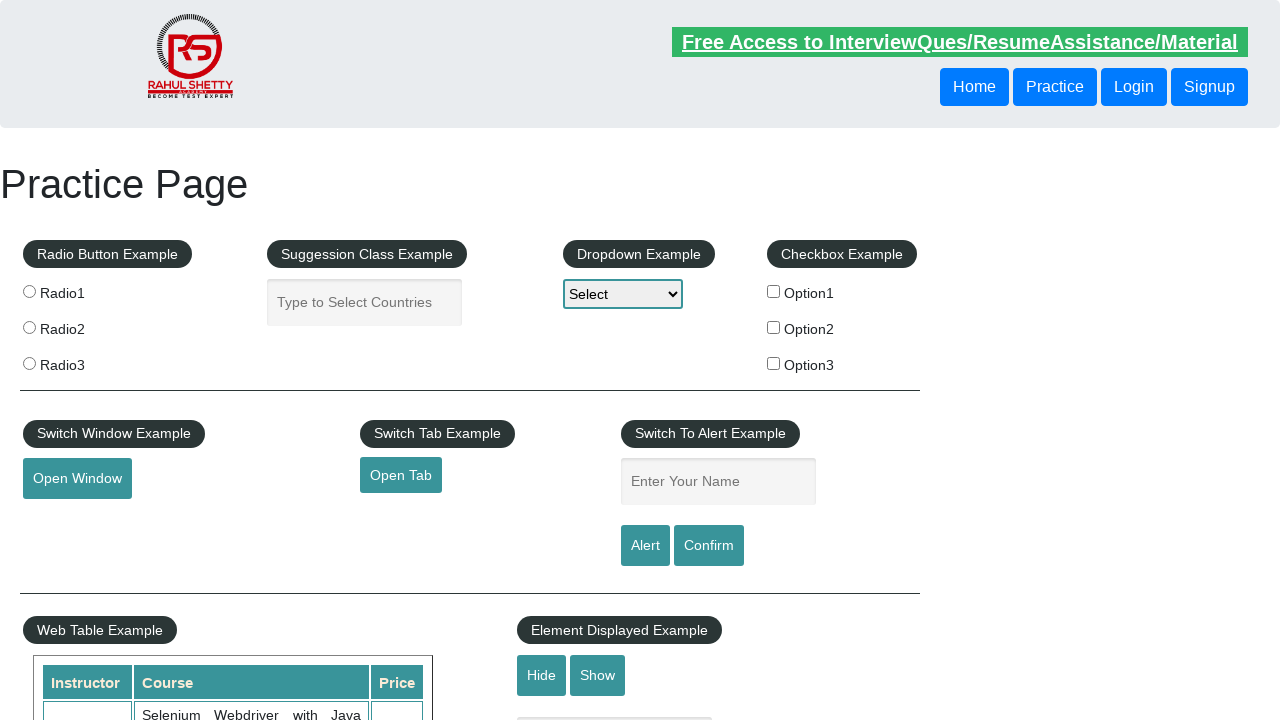